Tests jQuery UI toggle functionality by clicking the toggle link, switching to an iframe, and verifying the toggle button works correctly

Starting URL: https://jqueryui.com/

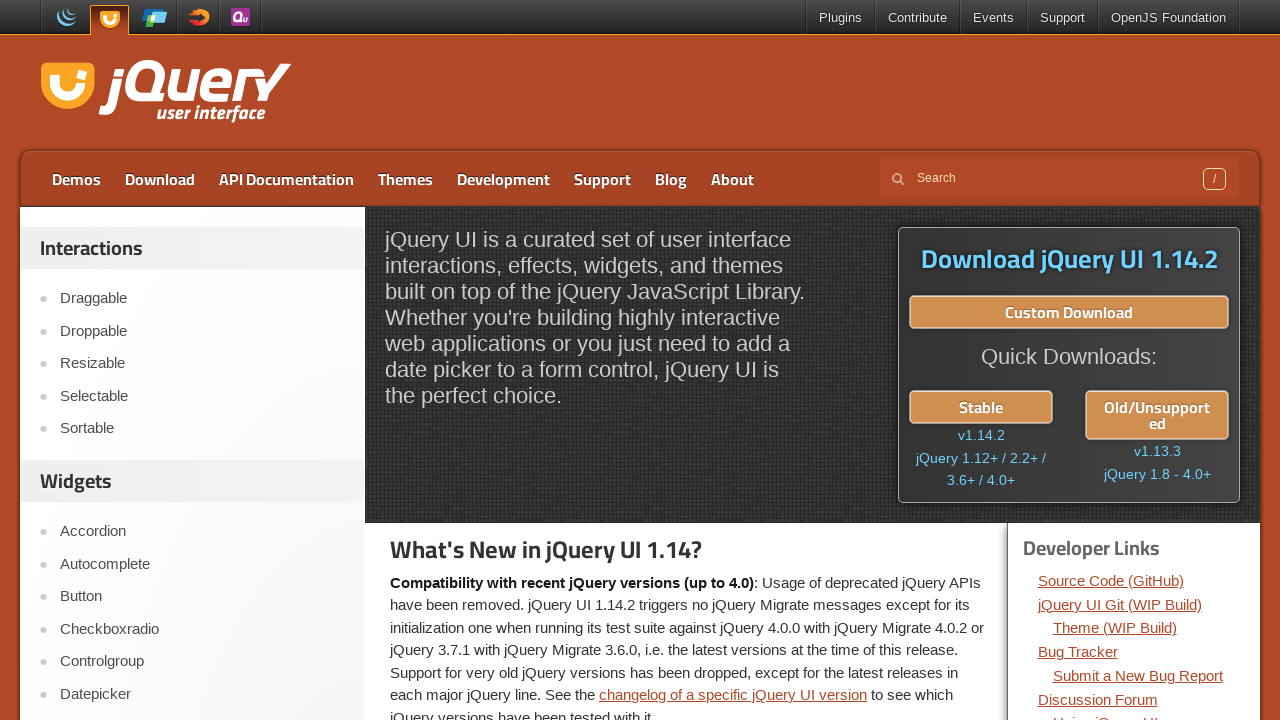

Clicked on Toggle link at (202, 361) on text=Toggle
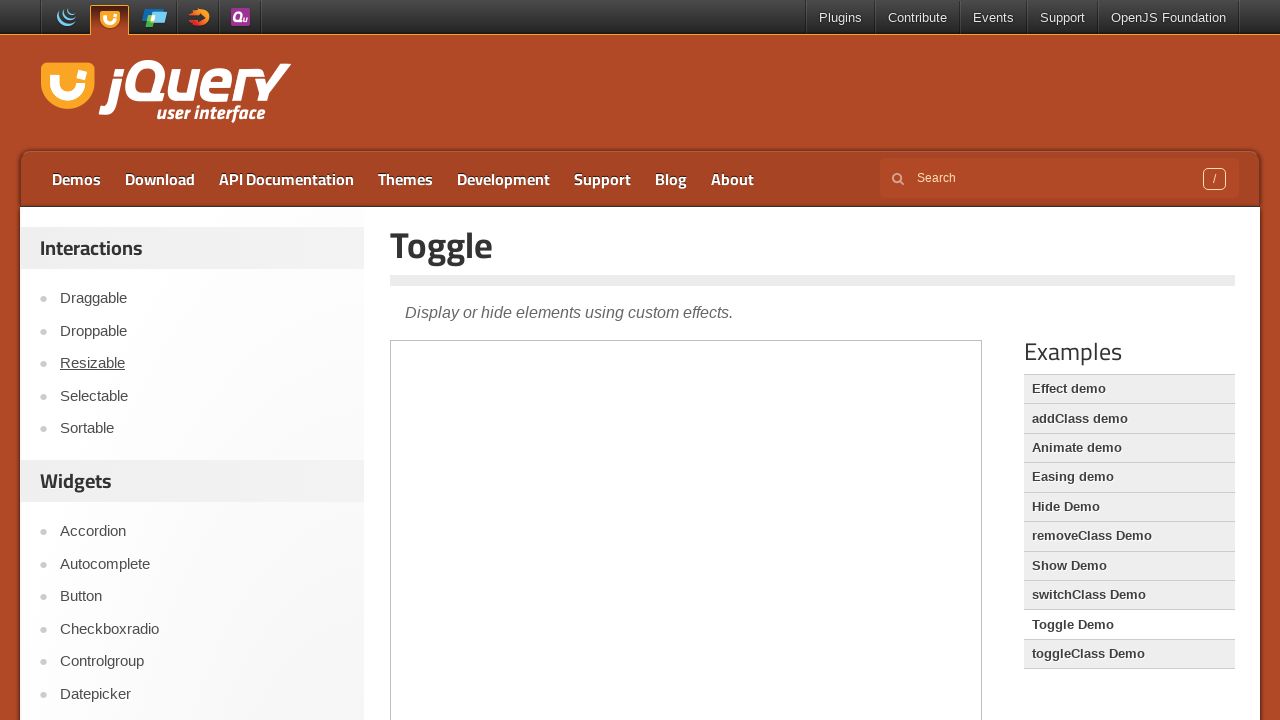

Waited for page title to load
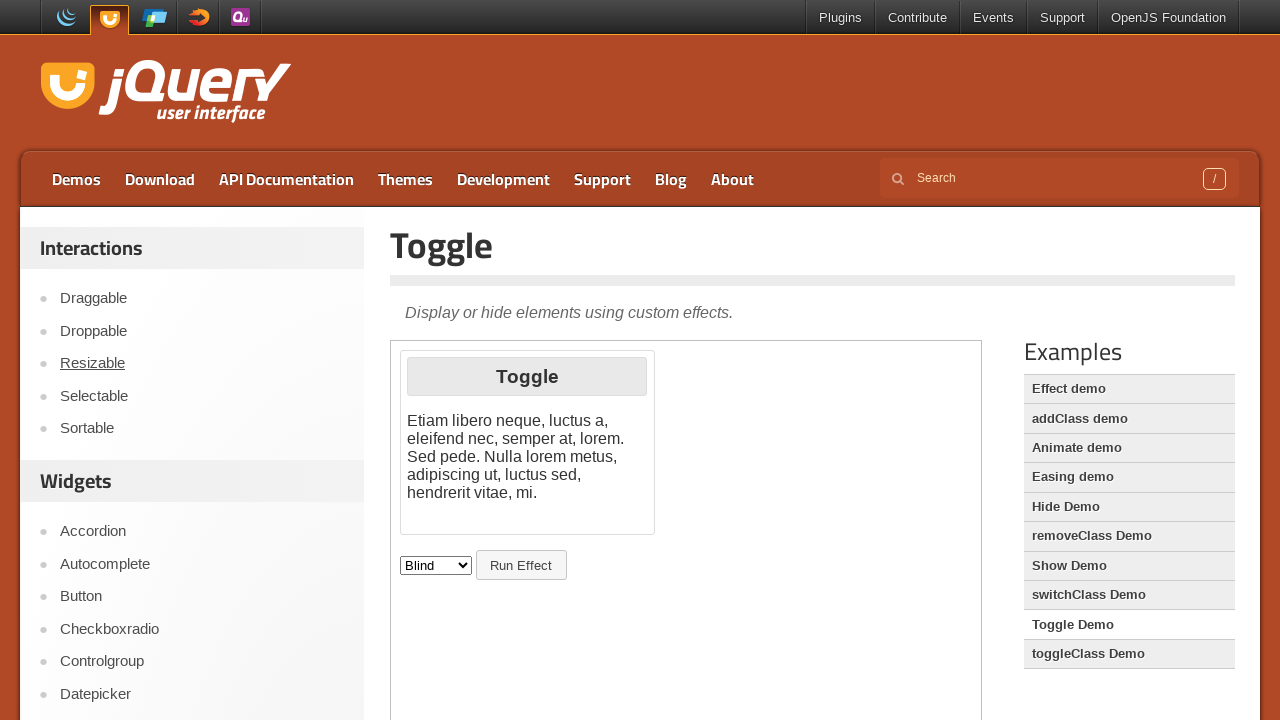

Verified page title is 'Toggle'
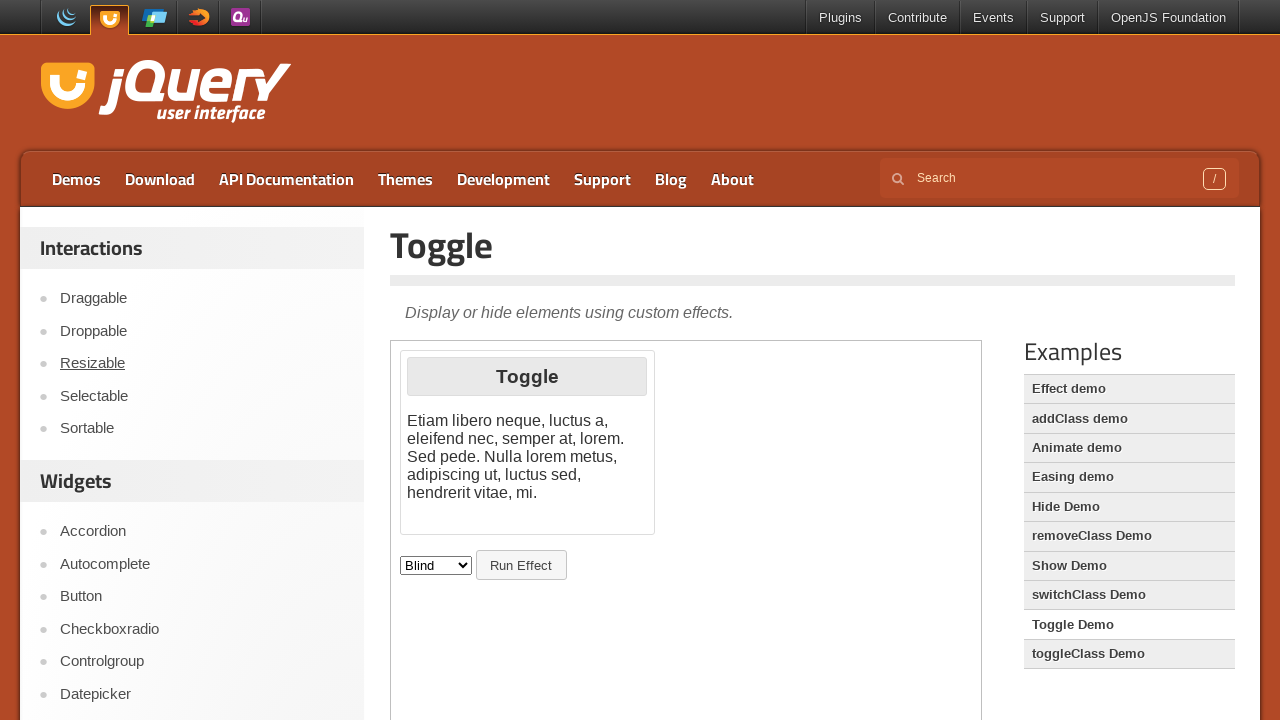

Located demo iframe
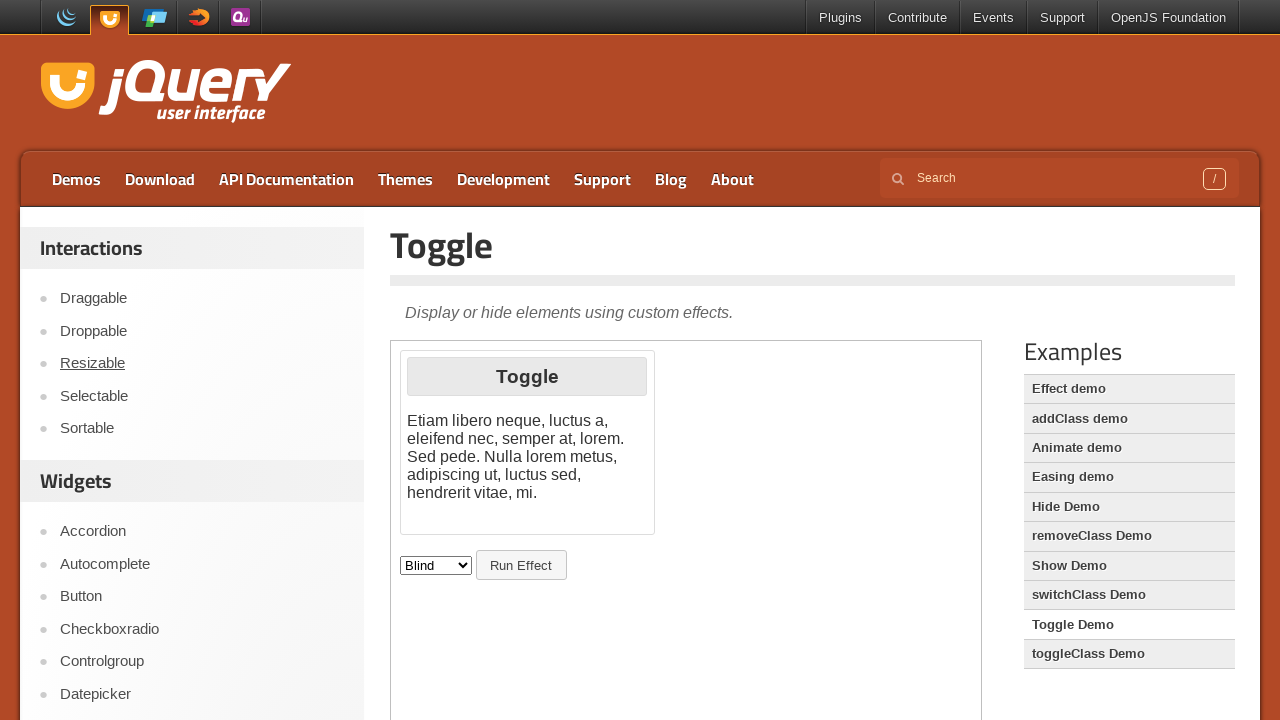

Located toggle title element in iframe
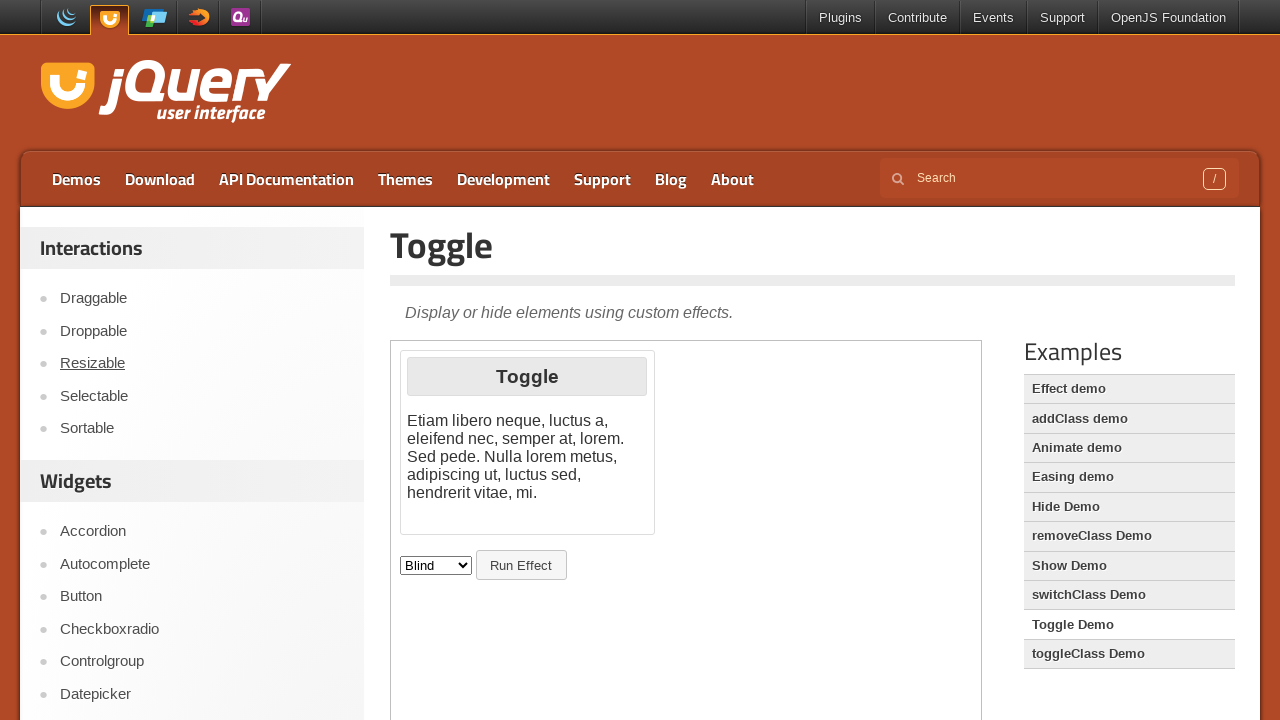

Verified toggle title text is 'Toggle'
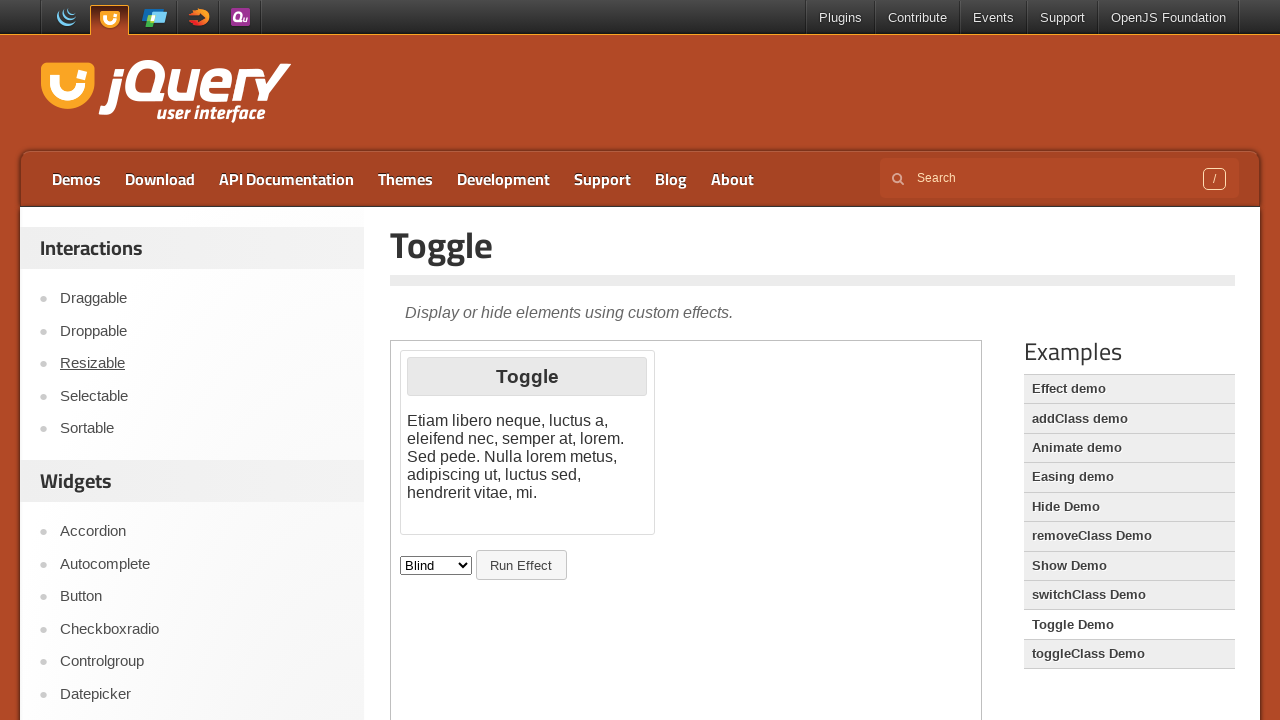

Clicked the toggle button at (521, 565) on iframe.demo-frame >> internal:control=enter-frame >> #button
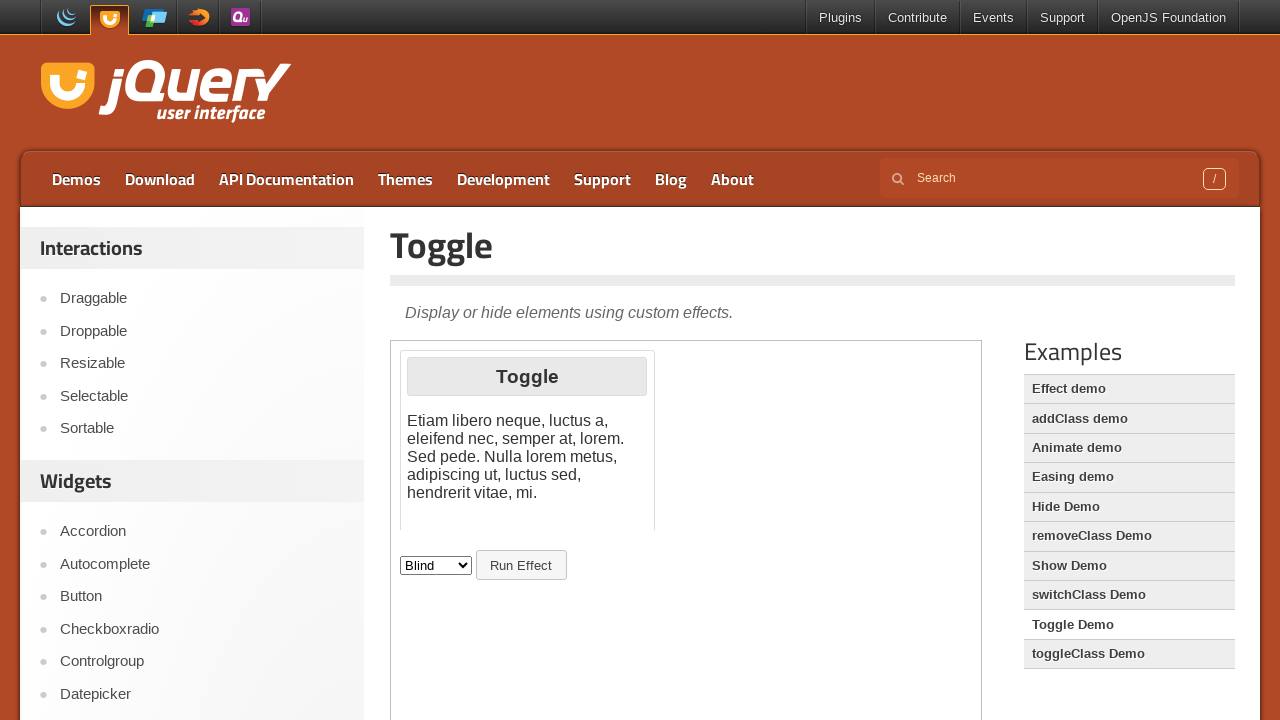

Verified toggle title is still visible after toggle
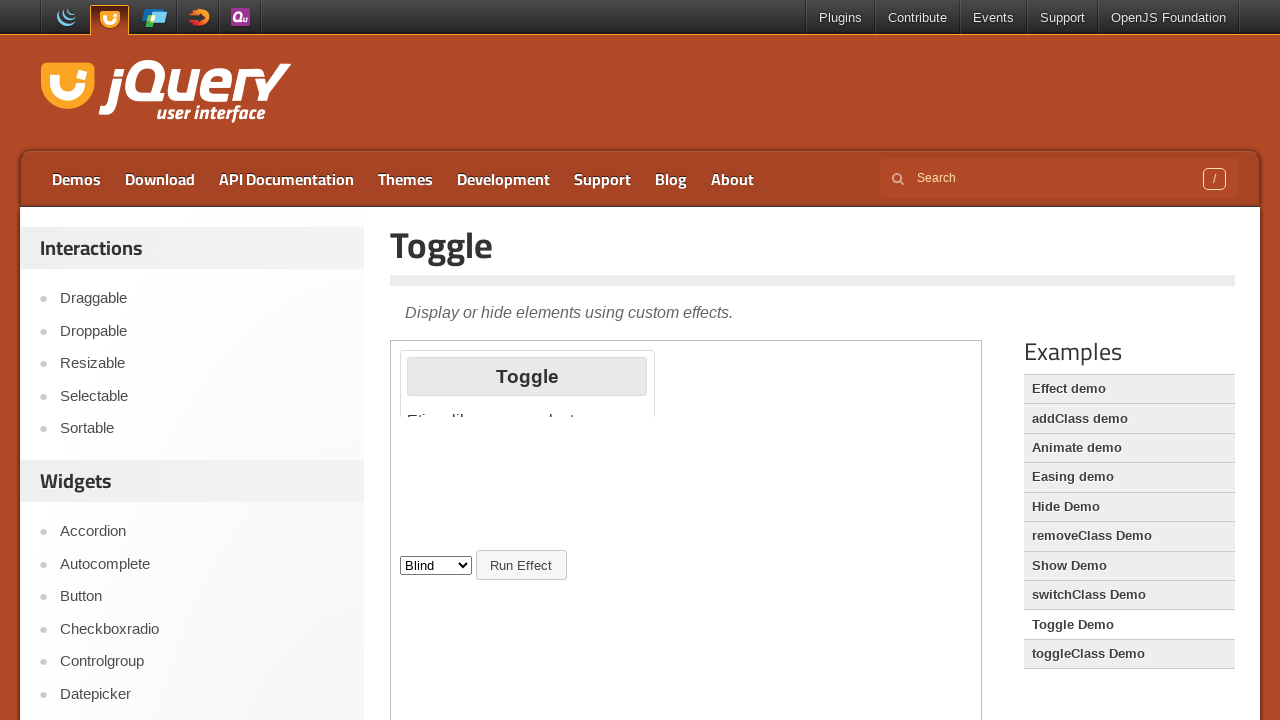

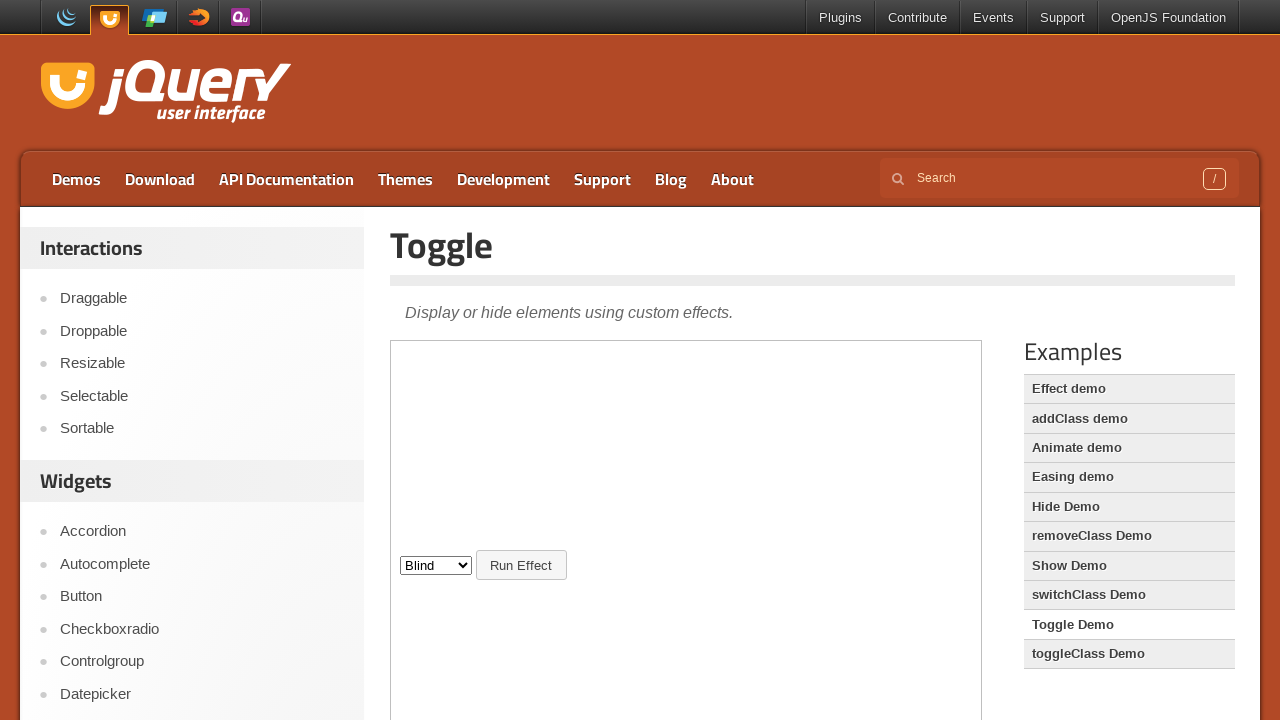